Tests the Sogou Translate website by selecting a target language (French), entering text to translate, and verifying that a translation result appears.

Starting URL: https://fanyi.sogou.com/

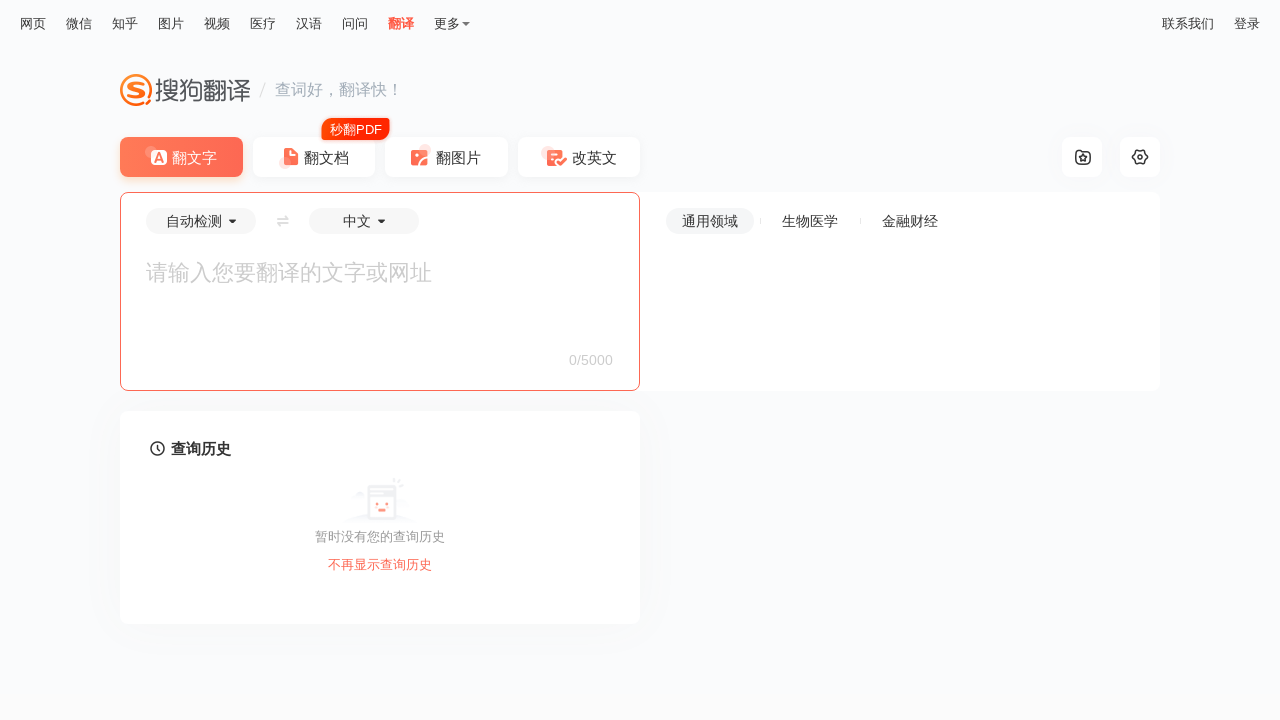

Waited for target language selector to load
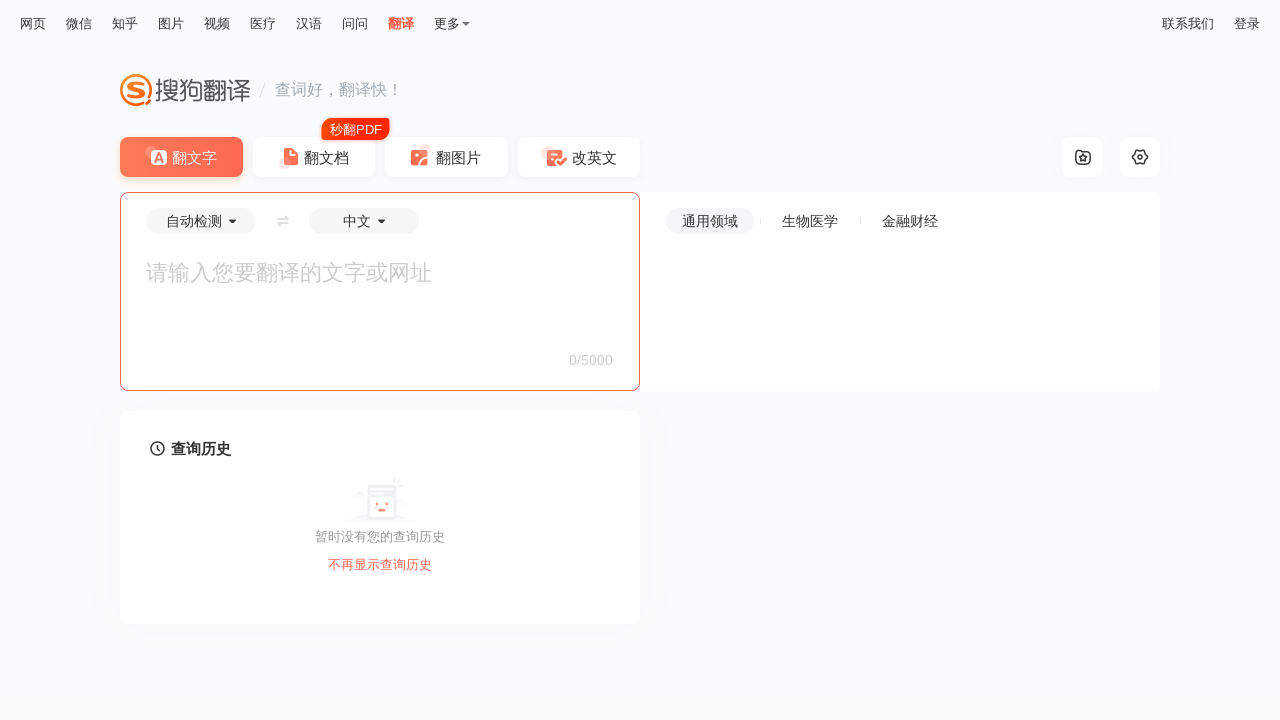

Clicked on target language selector at (357, 221) on .tl-selector .text
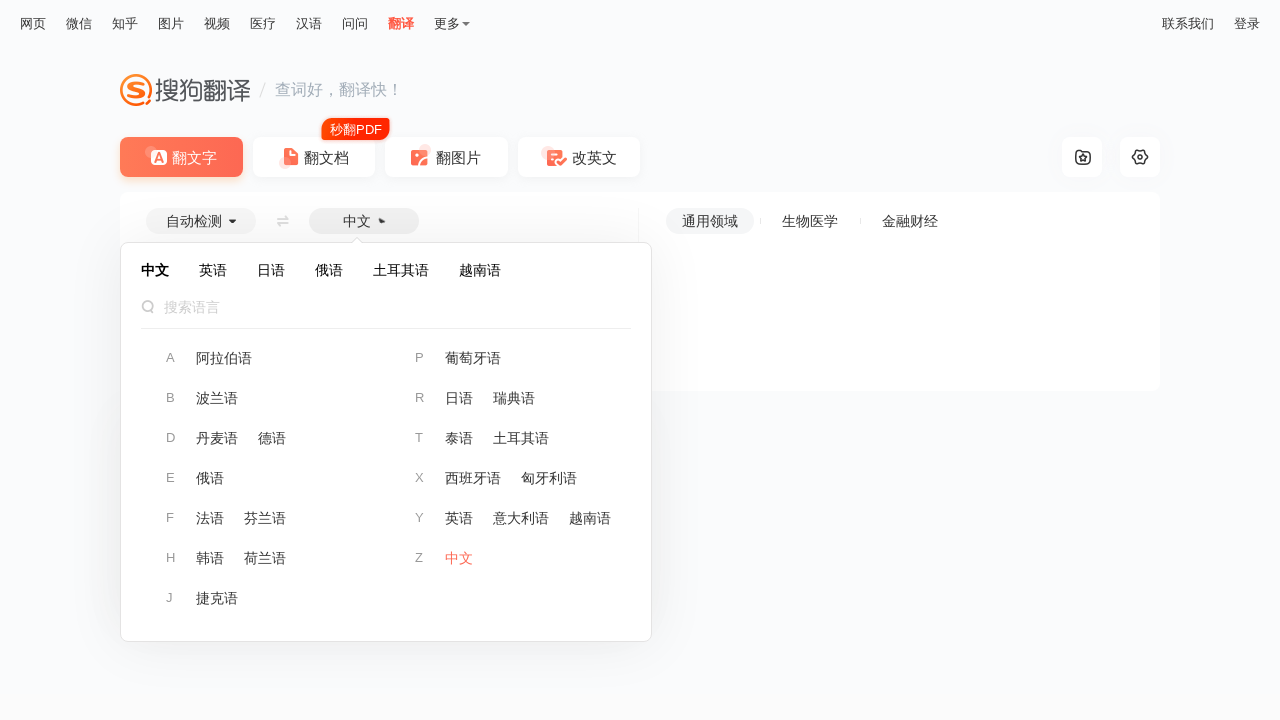

Waited 500ms for language selector dropdown to open
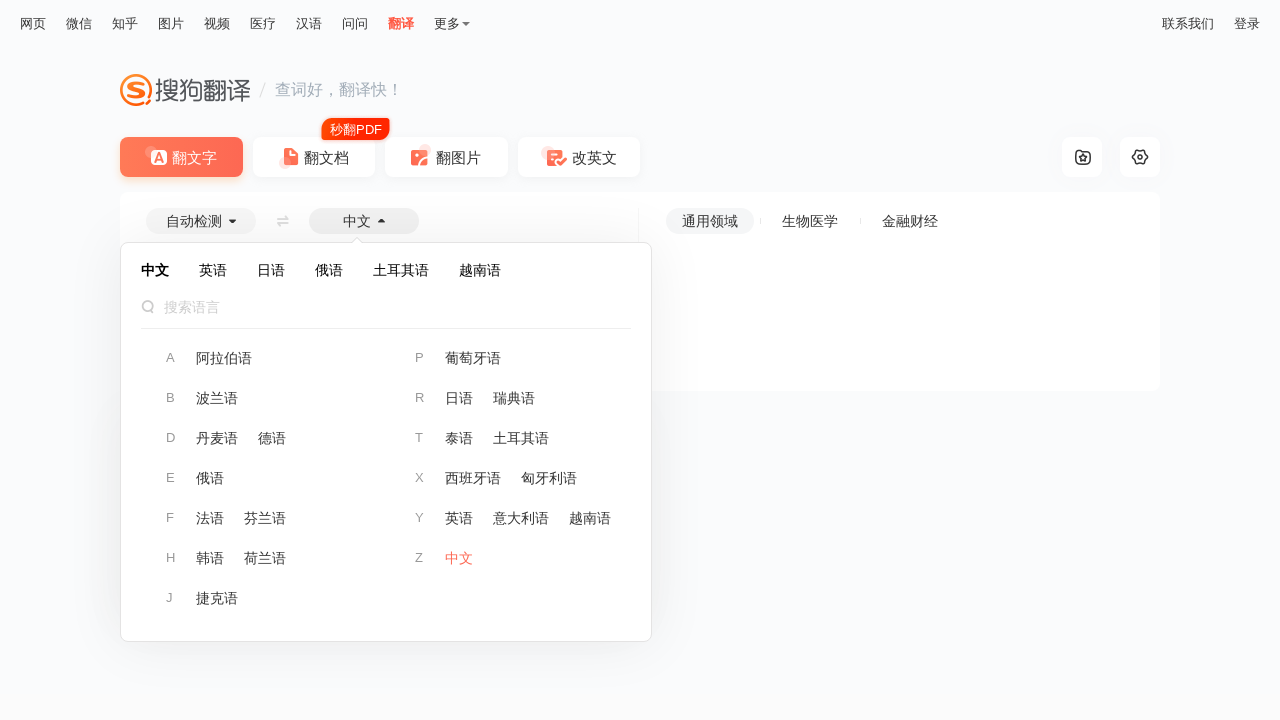

Clicked letter filter 'F' for French at (181, 518) on .letter.langSelectList-char#F
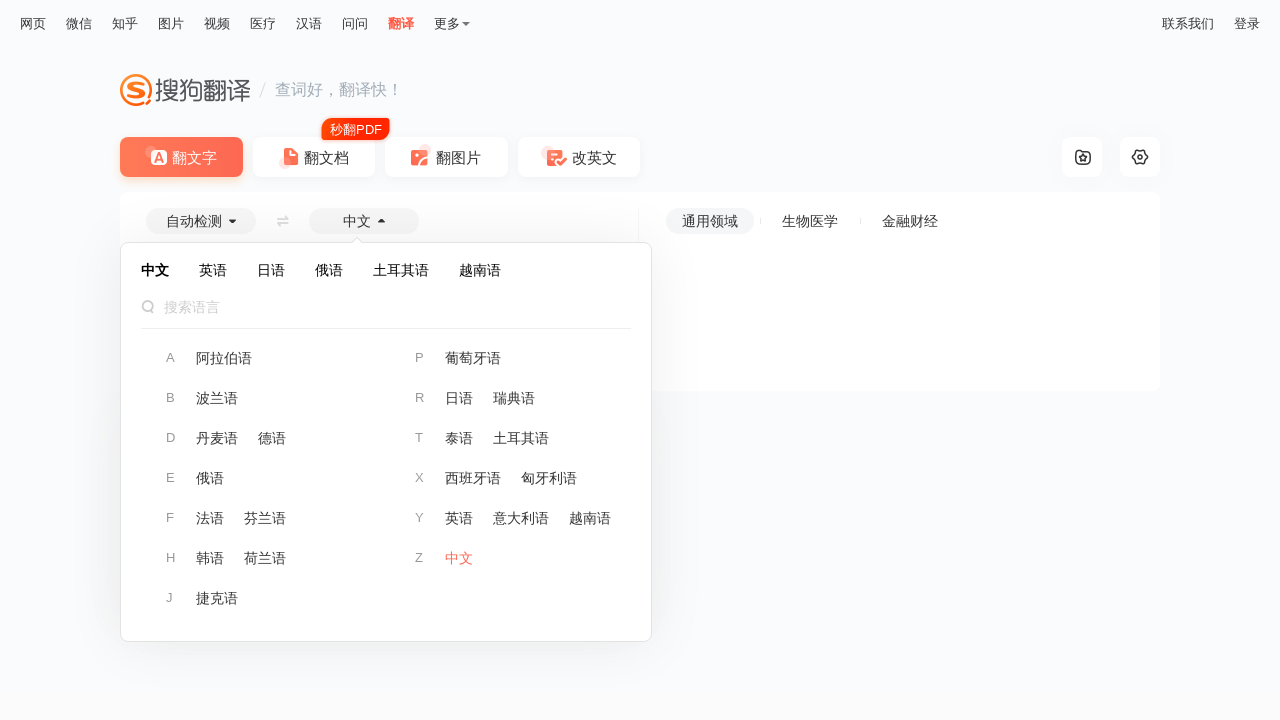

Waited 200ms after clicking letter filter
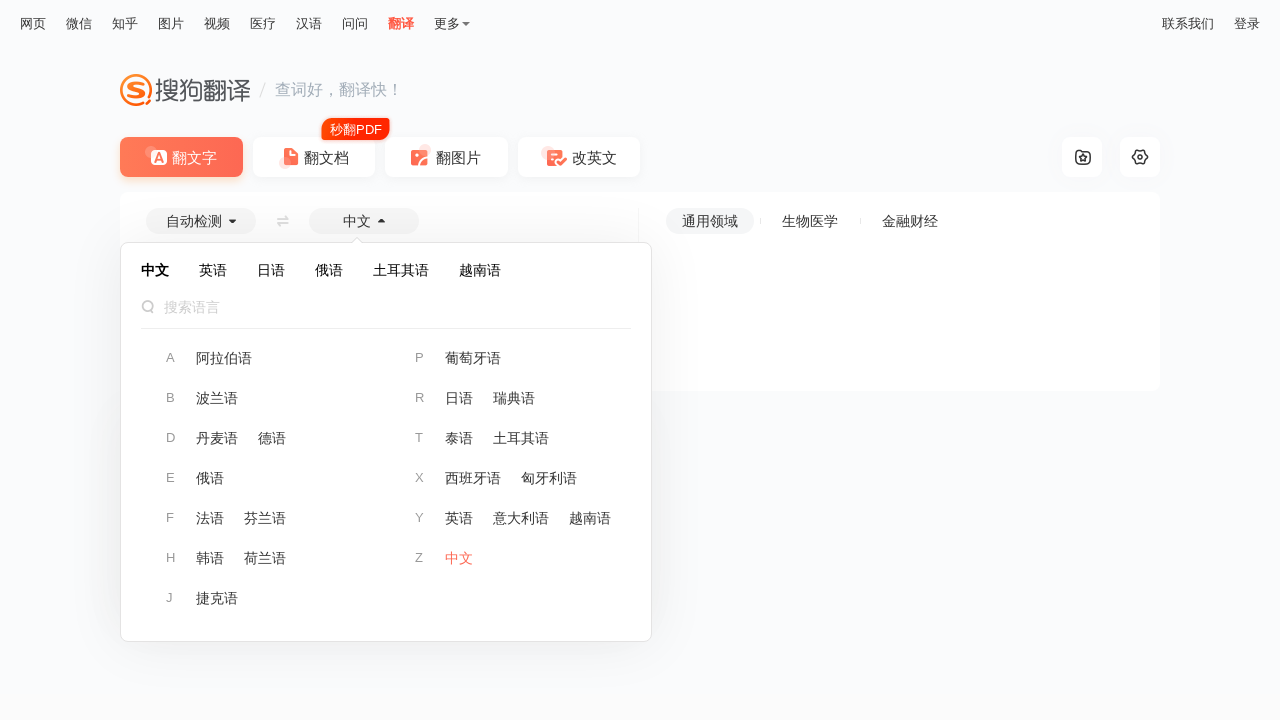

Selected French as target language at (210, 518) on .langs span[lang='fr']
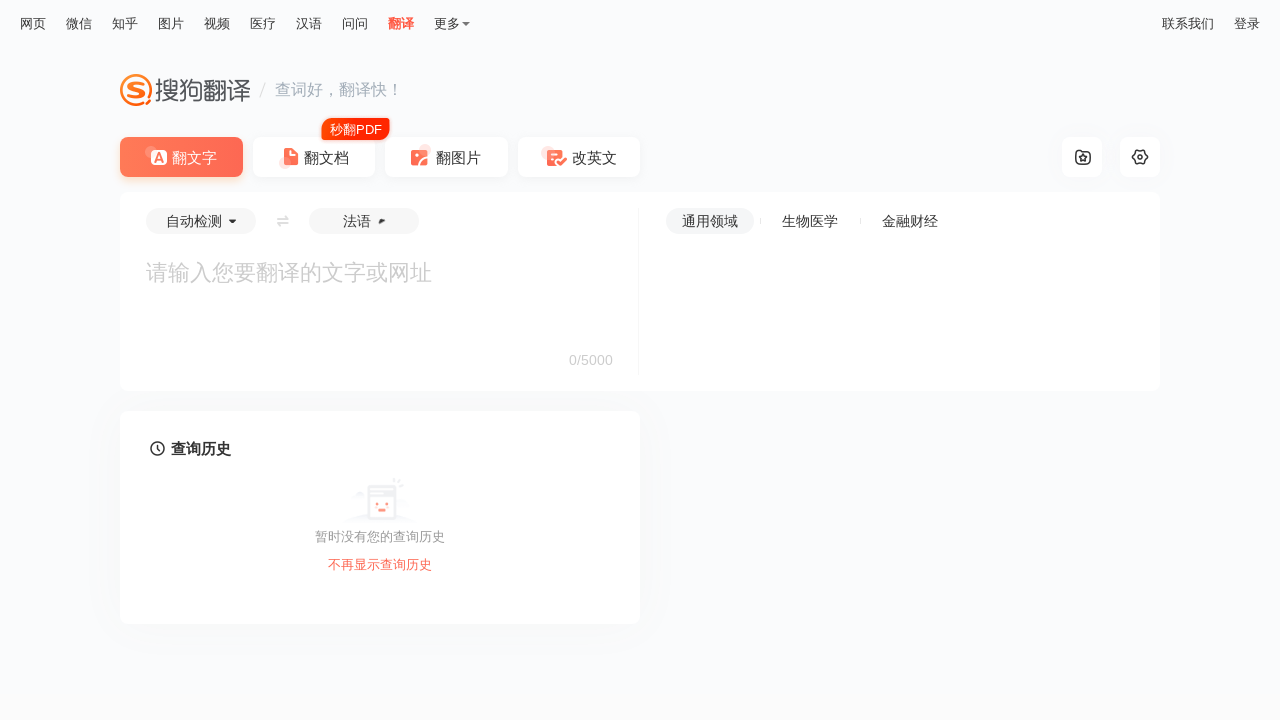

Waited 500ms for language selection to process
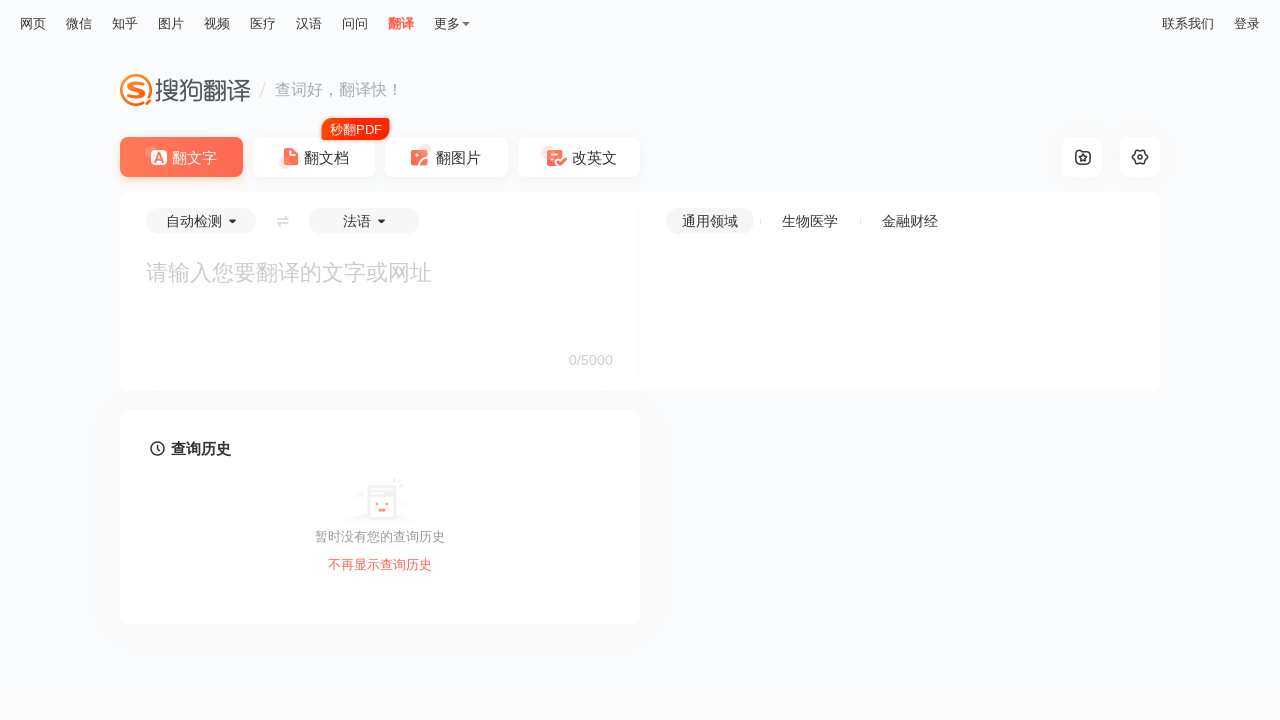

Located input text field
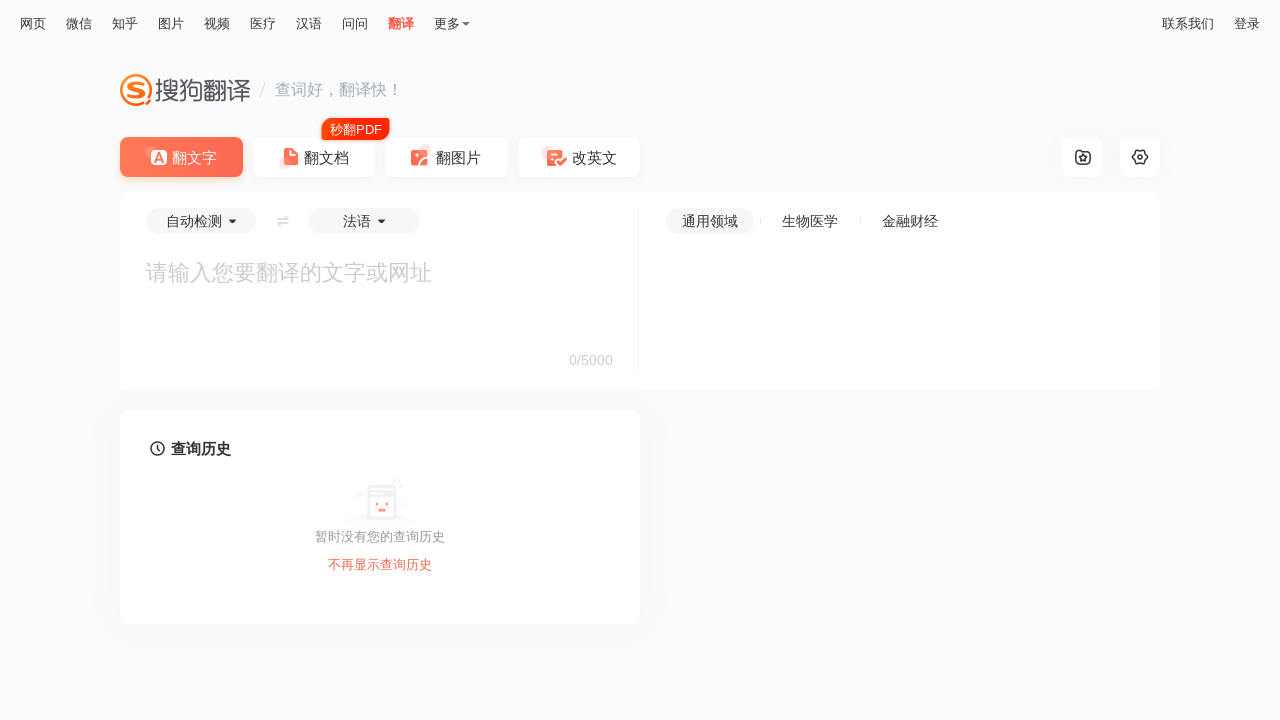

Cleared input text field on #trans-input
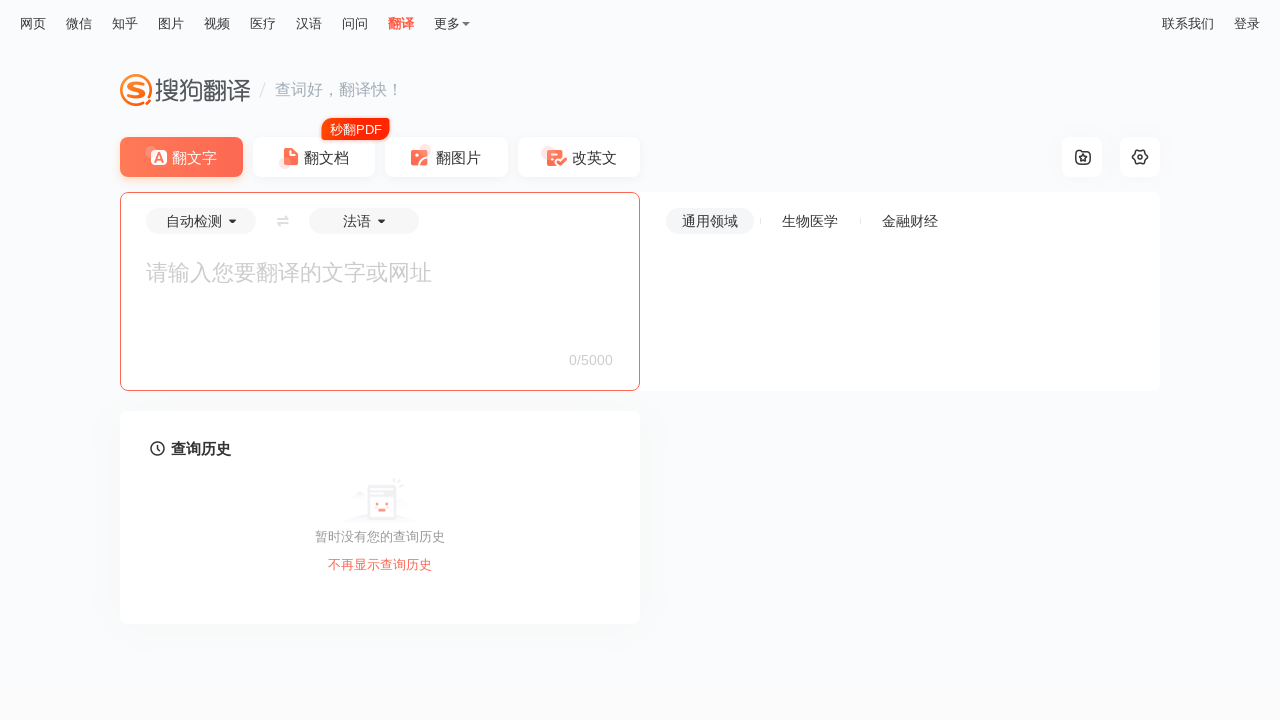

Filled input field with English text to translate on #trans-input
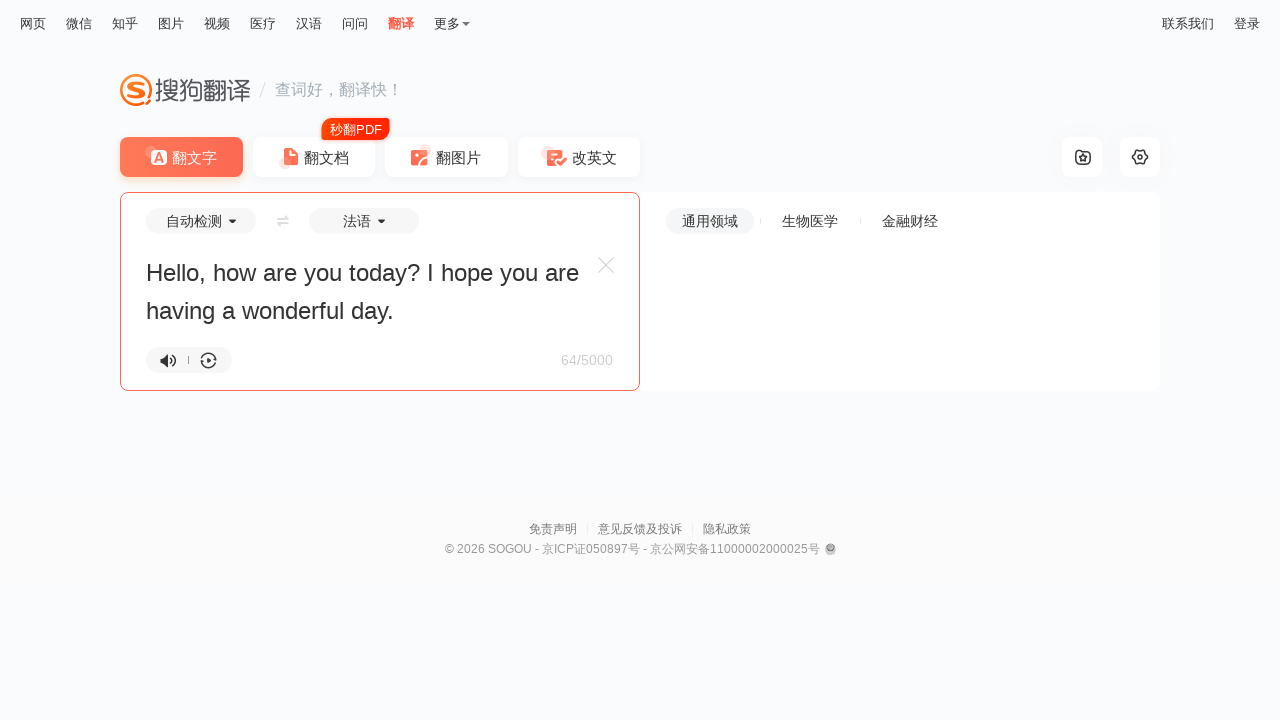

Waited for translation result element to appear
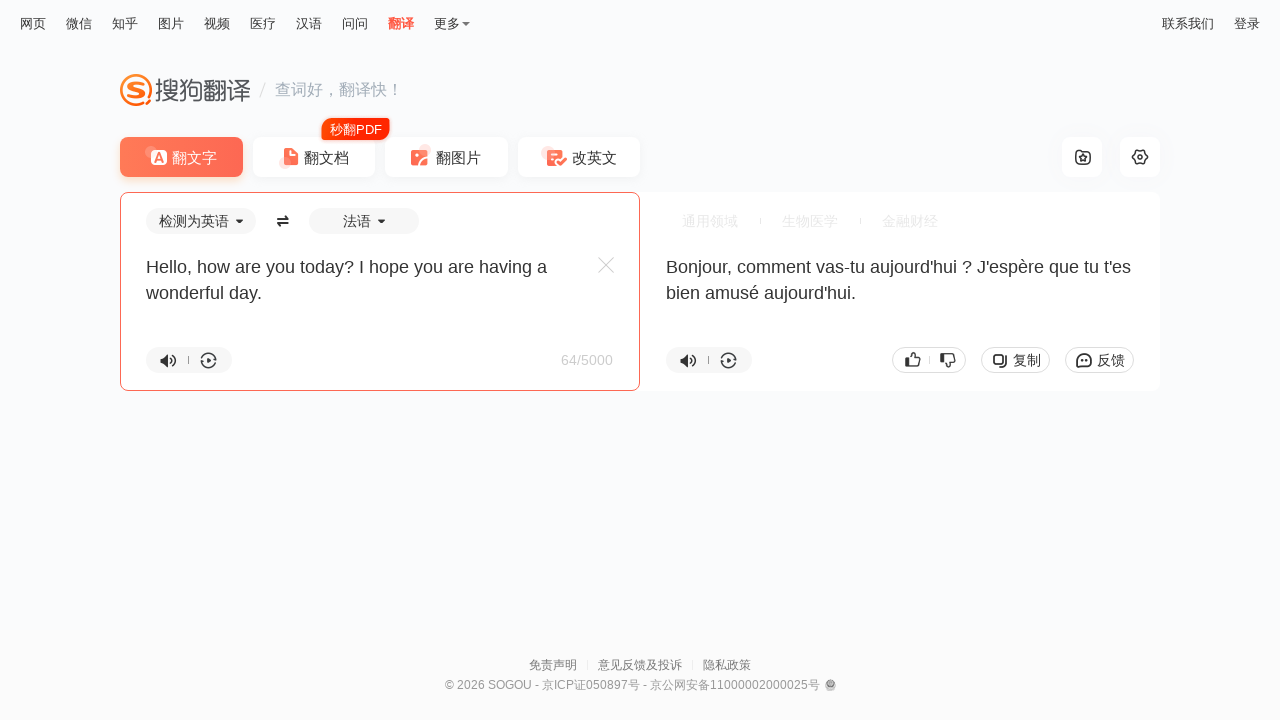

Waited 2000ms for translation to complete
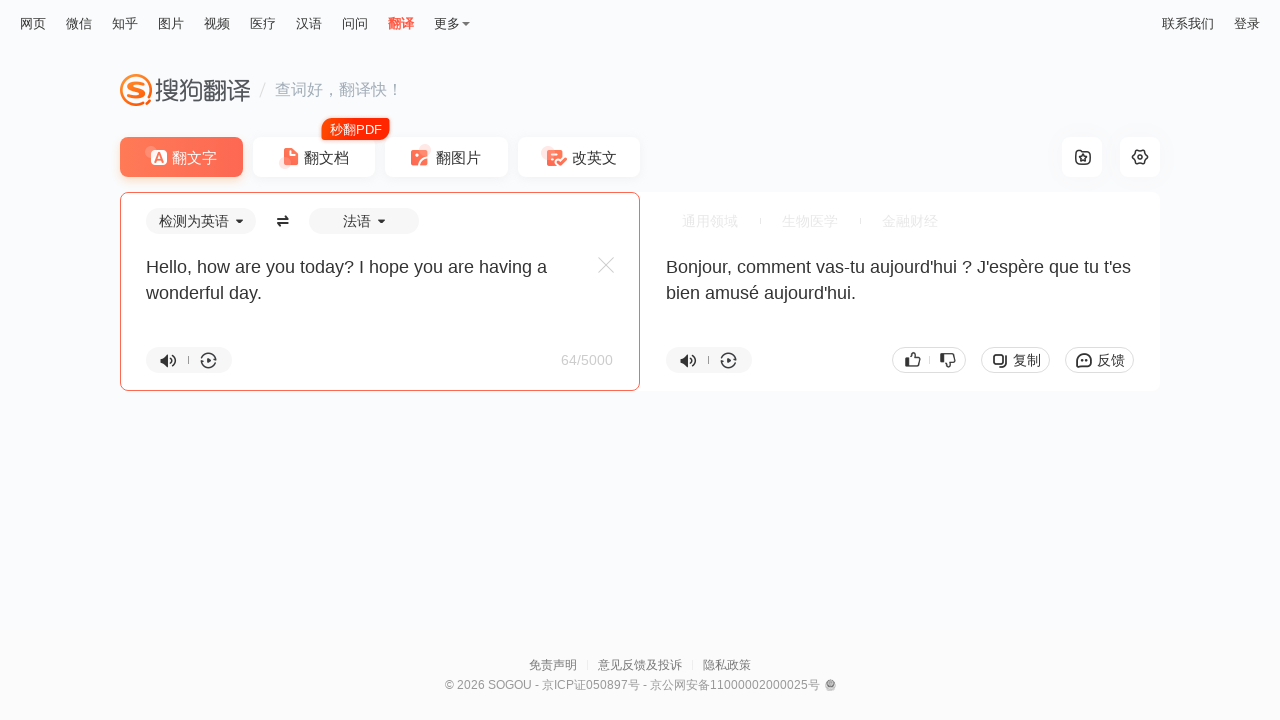

Located translation result element
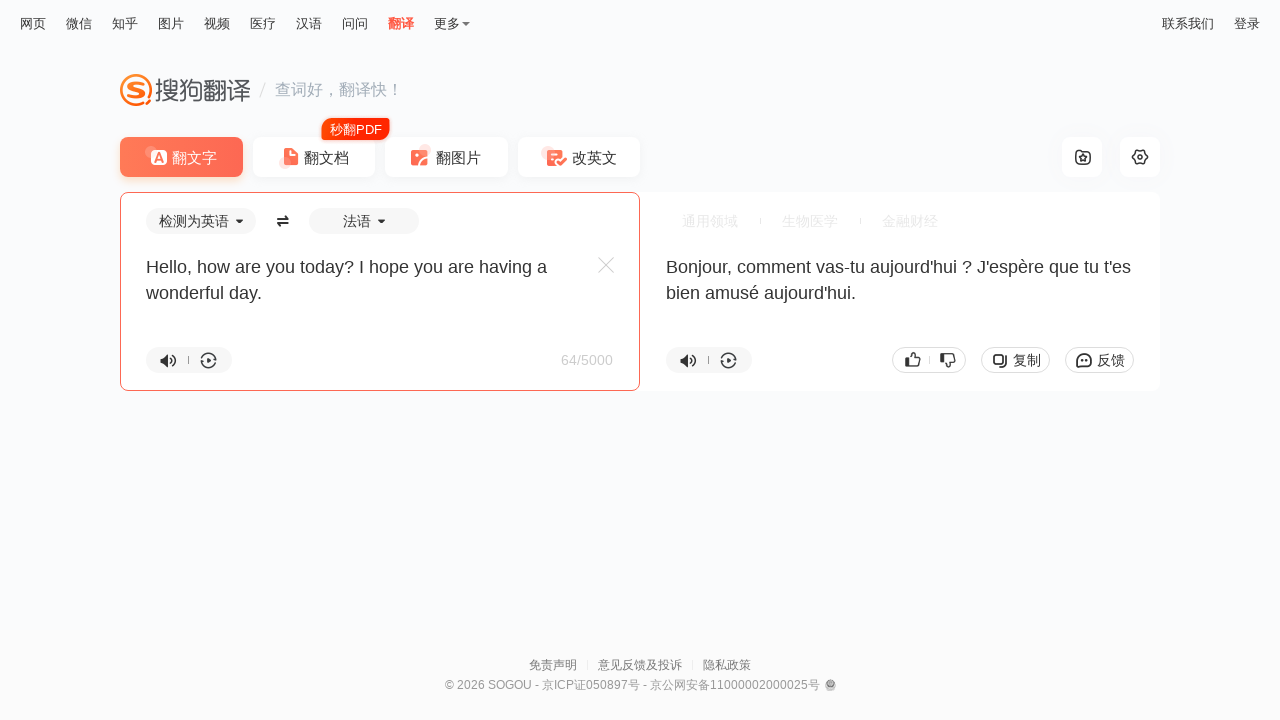

Scrolled translation result into view
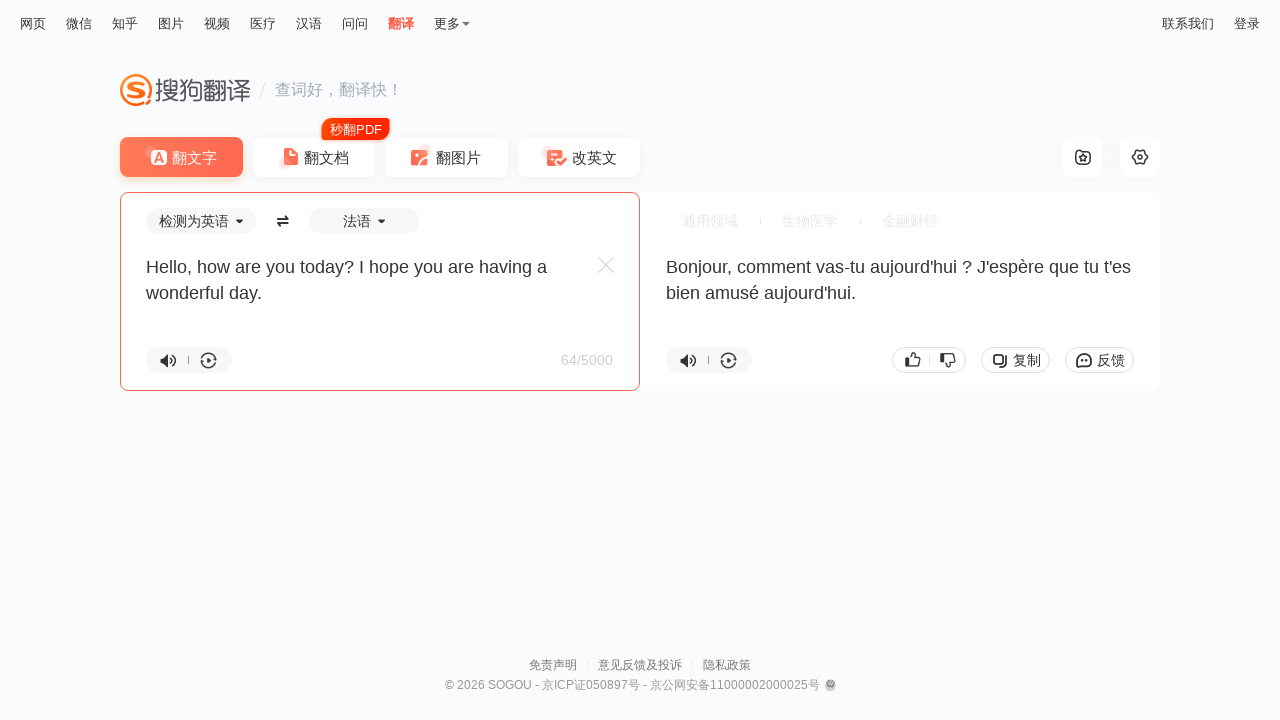

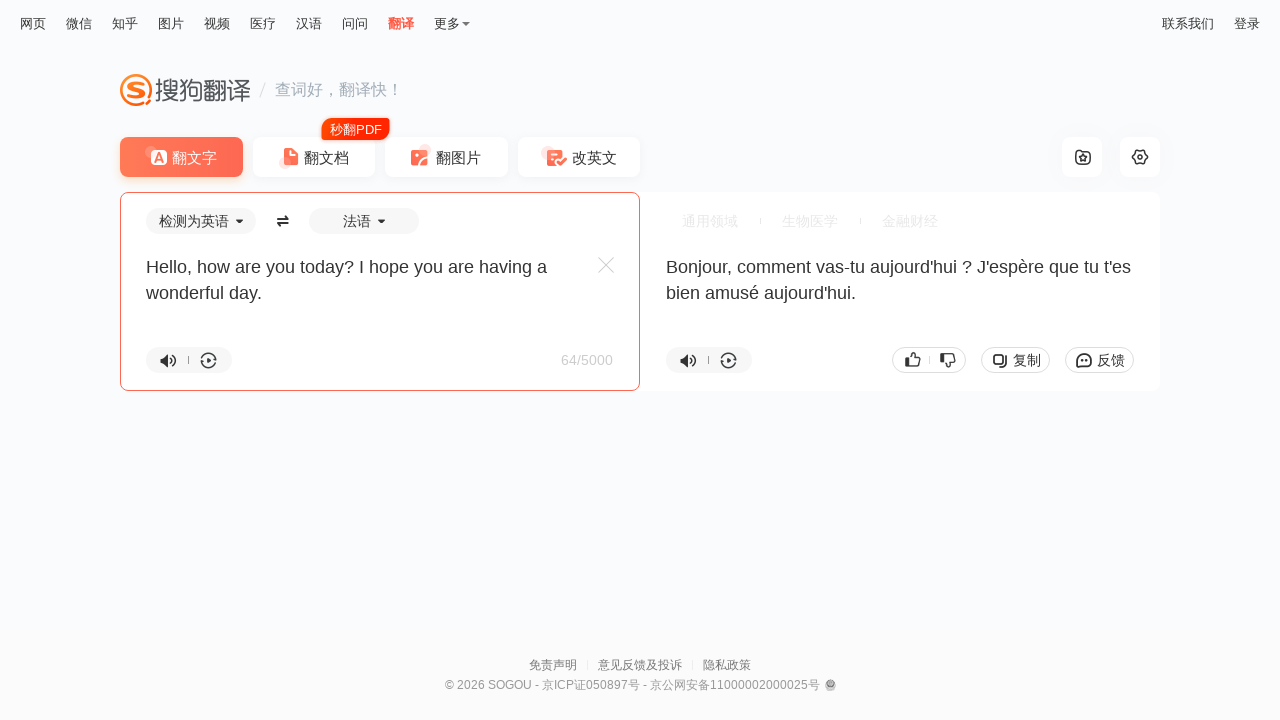